Navigates to Salesforce login page and clicks on the Privacy link in the footer

Starting URL: https://login.salesforce.com/?locale=in

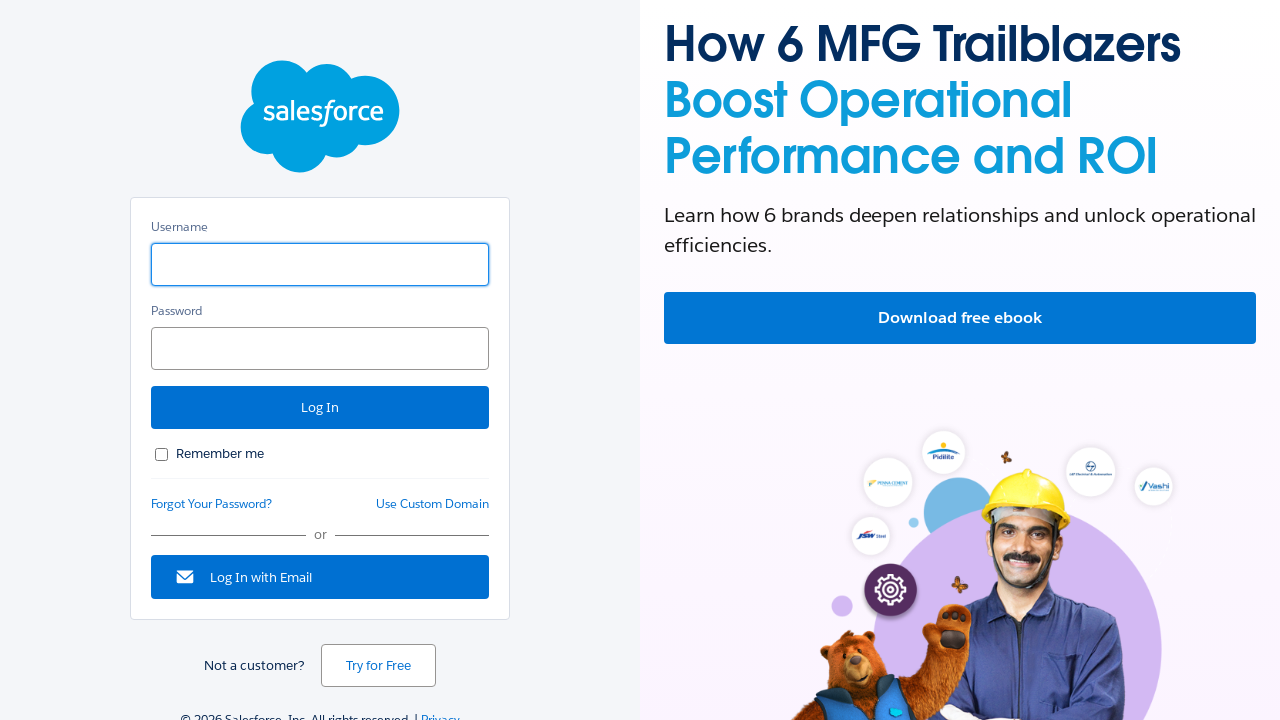

Navigated to Salesforce login page
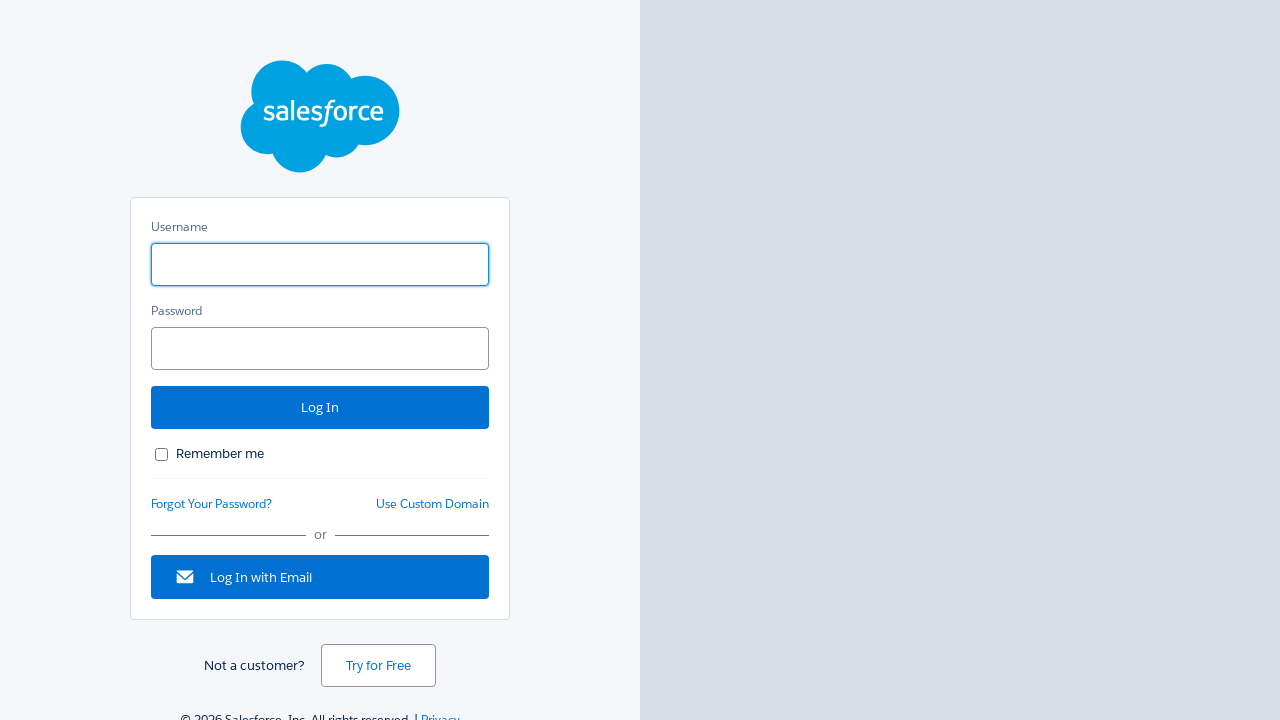

Clicked on the Privacy link in the footer at (440, 712) on a:text('Privacy')
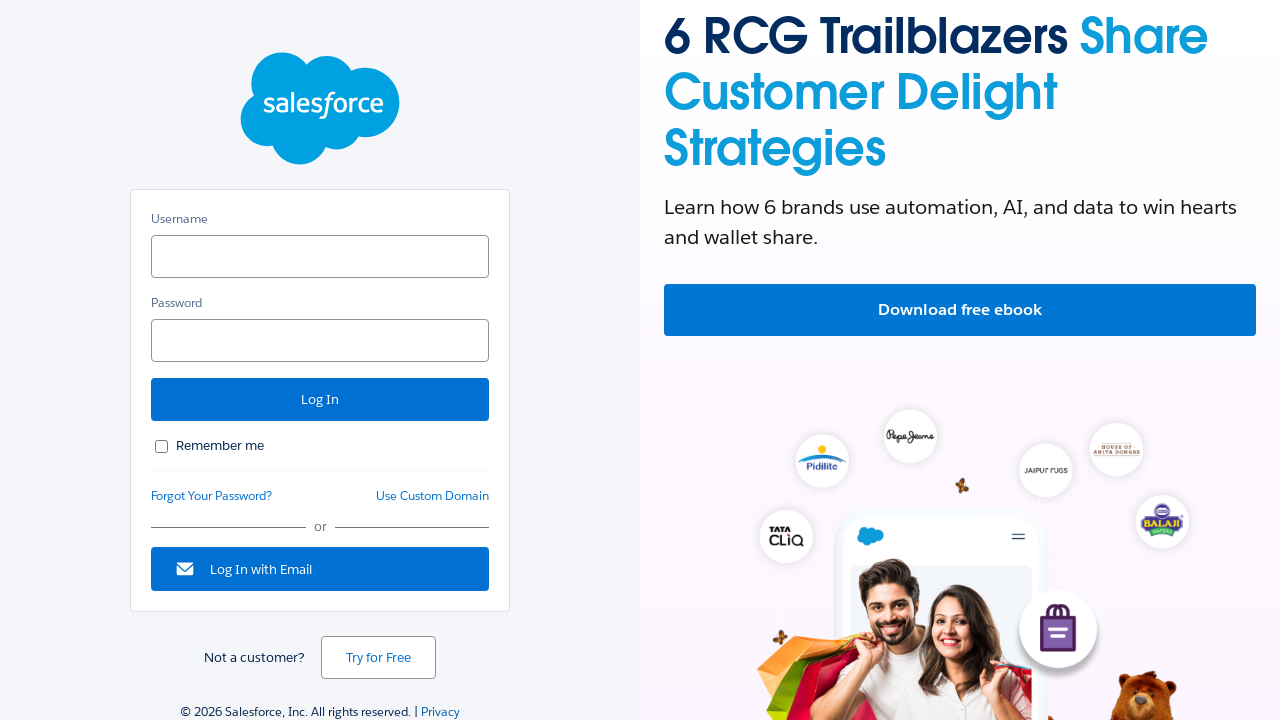

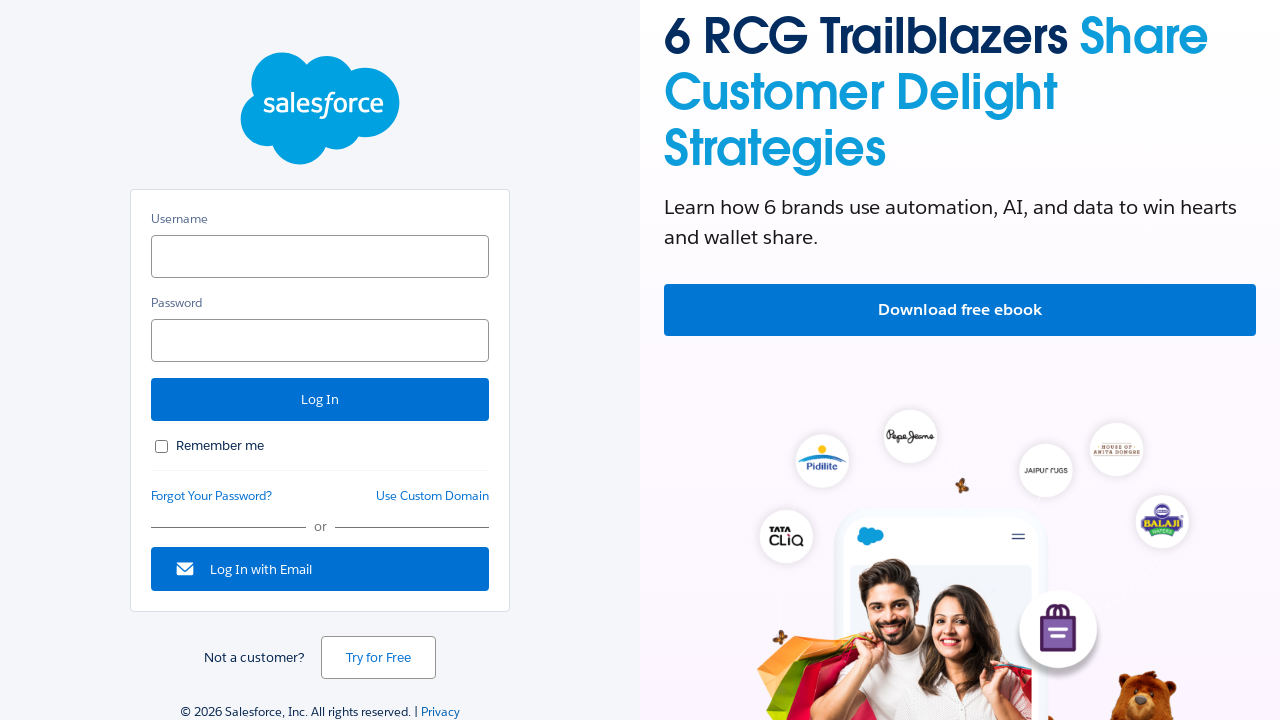